Tests that payment partner logotypes (Visa, MasterCard, etc.) are displayed on the MTS Belarus homepage

Starting URL: https://www.mts.by/

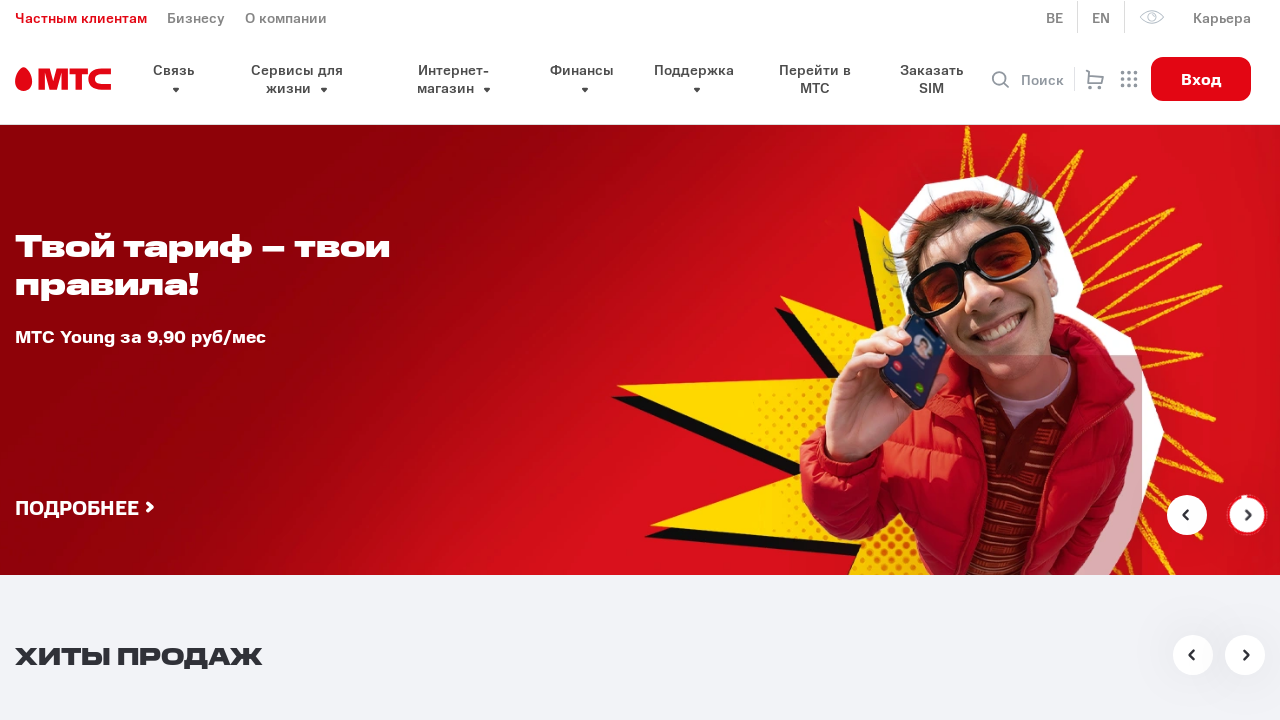

Waited for payment partner logotypes container to be visible
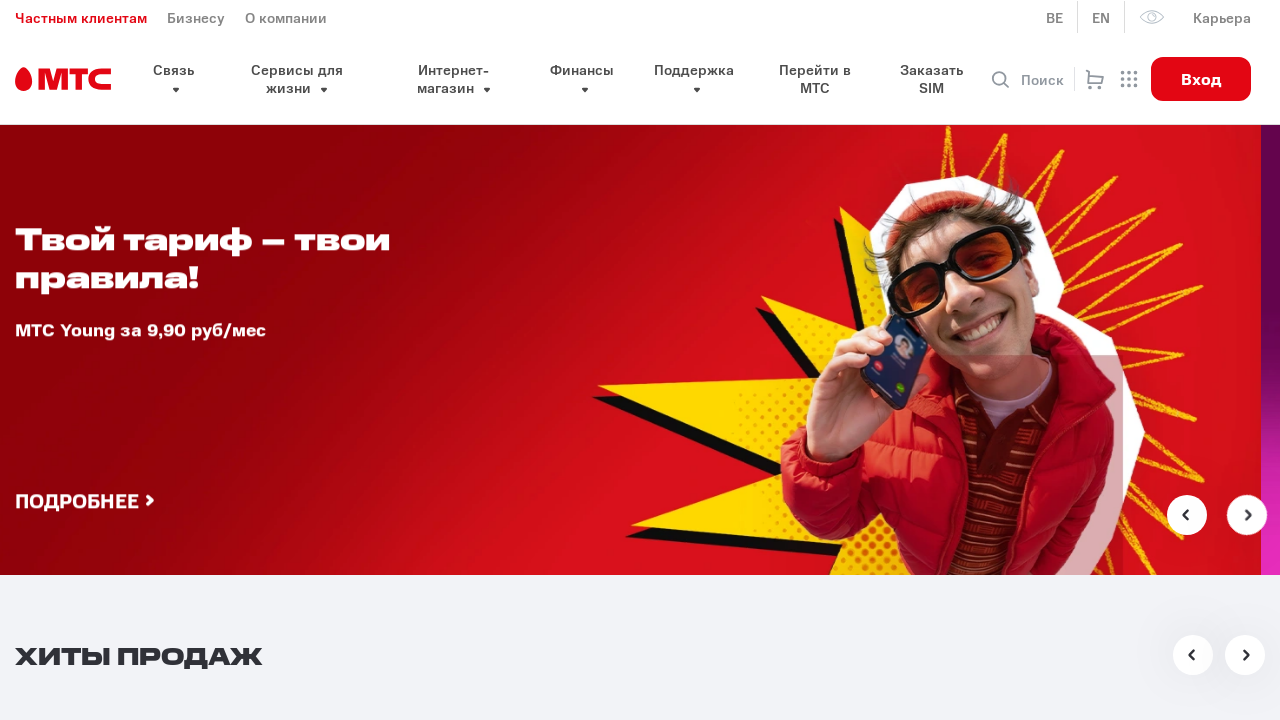

Counted payment partner logotype elements: 1 found
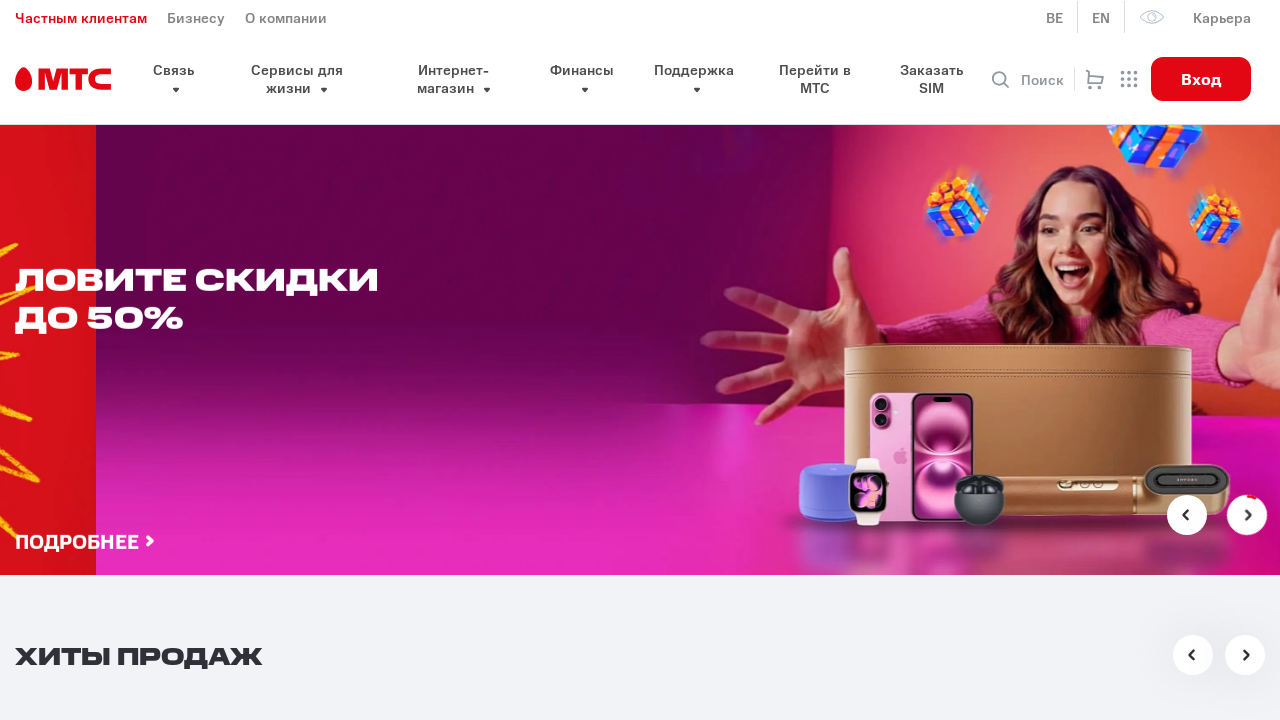

Verified that at least one payment partner logotype is displayed
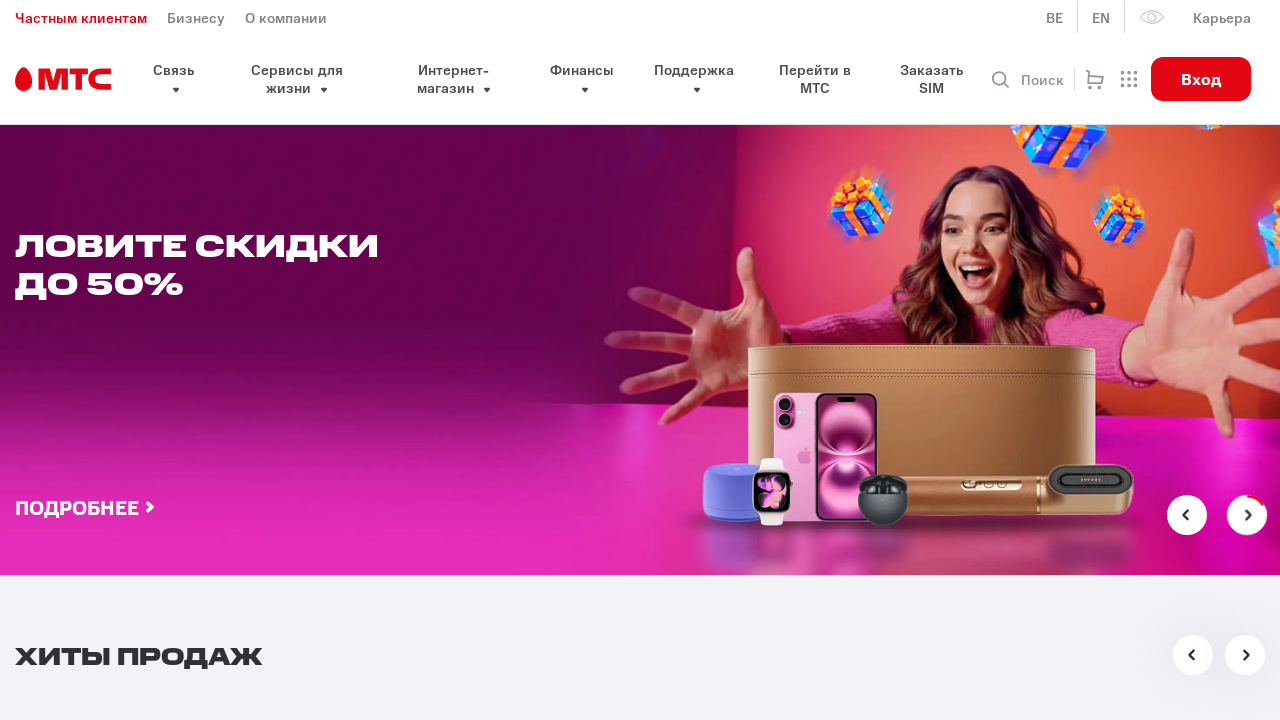

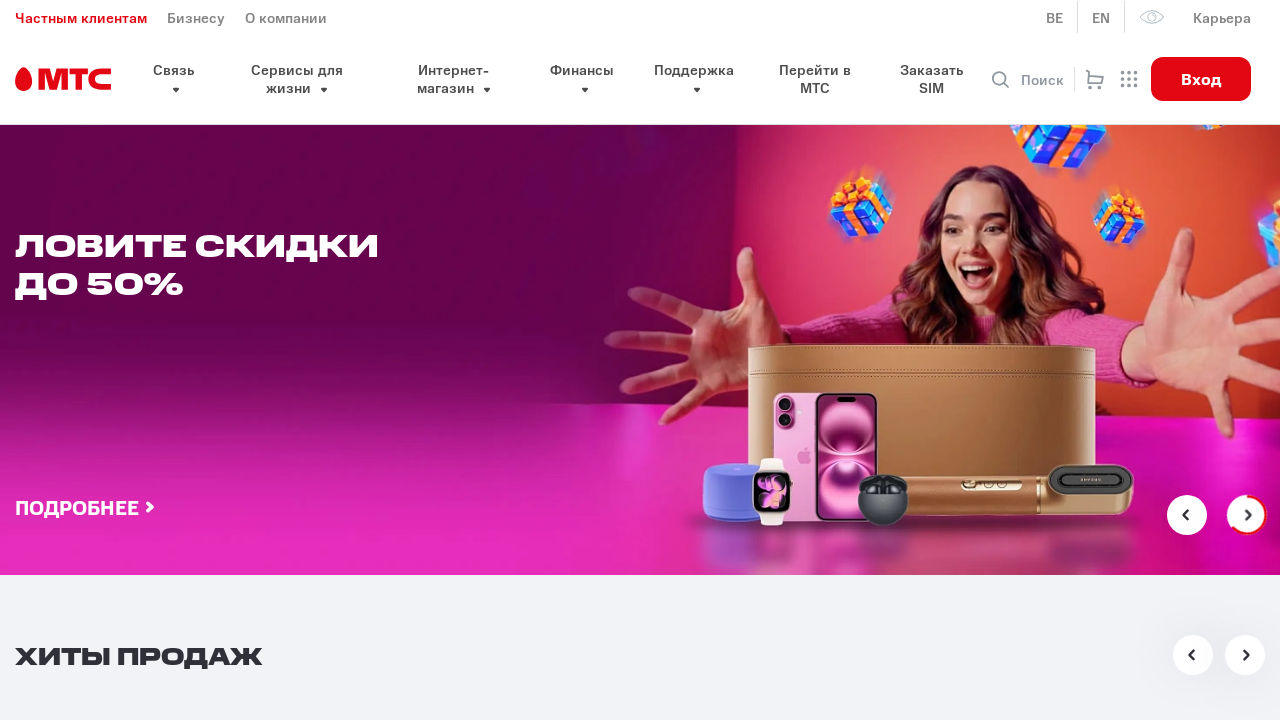